Tests filtering to display only completed todo items

Starting URL: https://demo.playwright.dev/todomvc

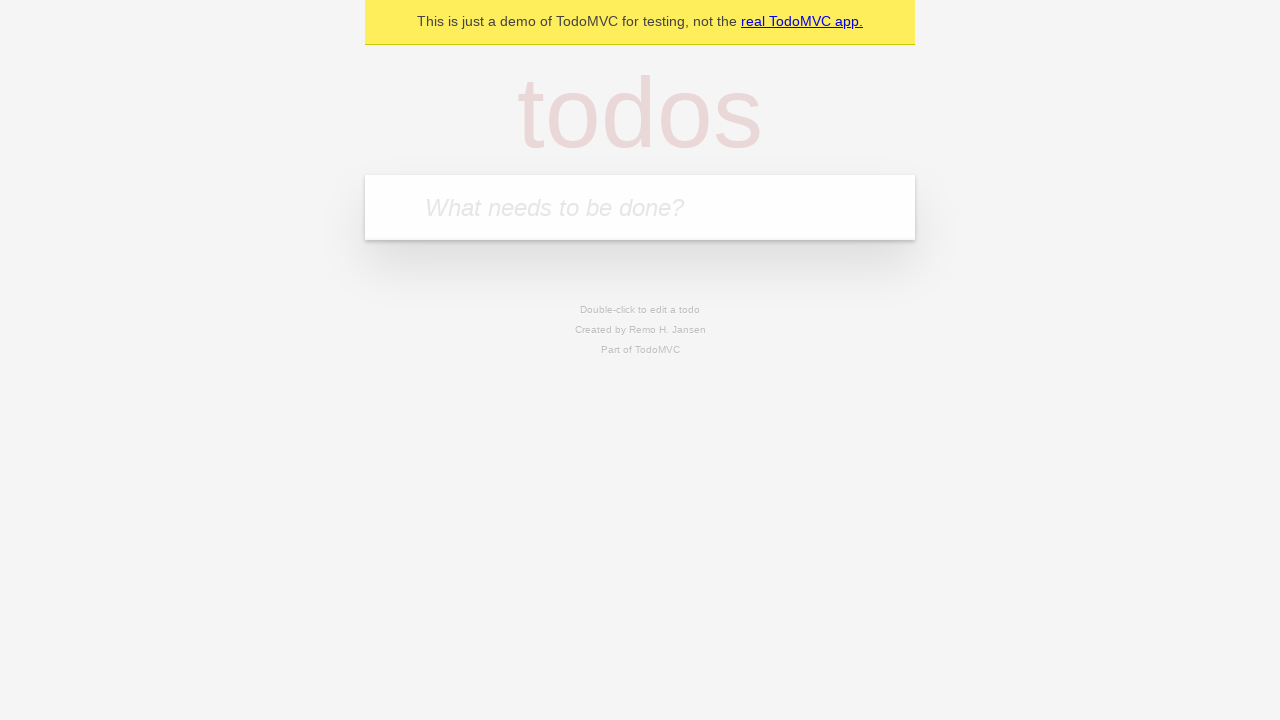

Filled todo input with 'buy some cheese' on internal:attr=[placeholder="What needs to be done?"i]
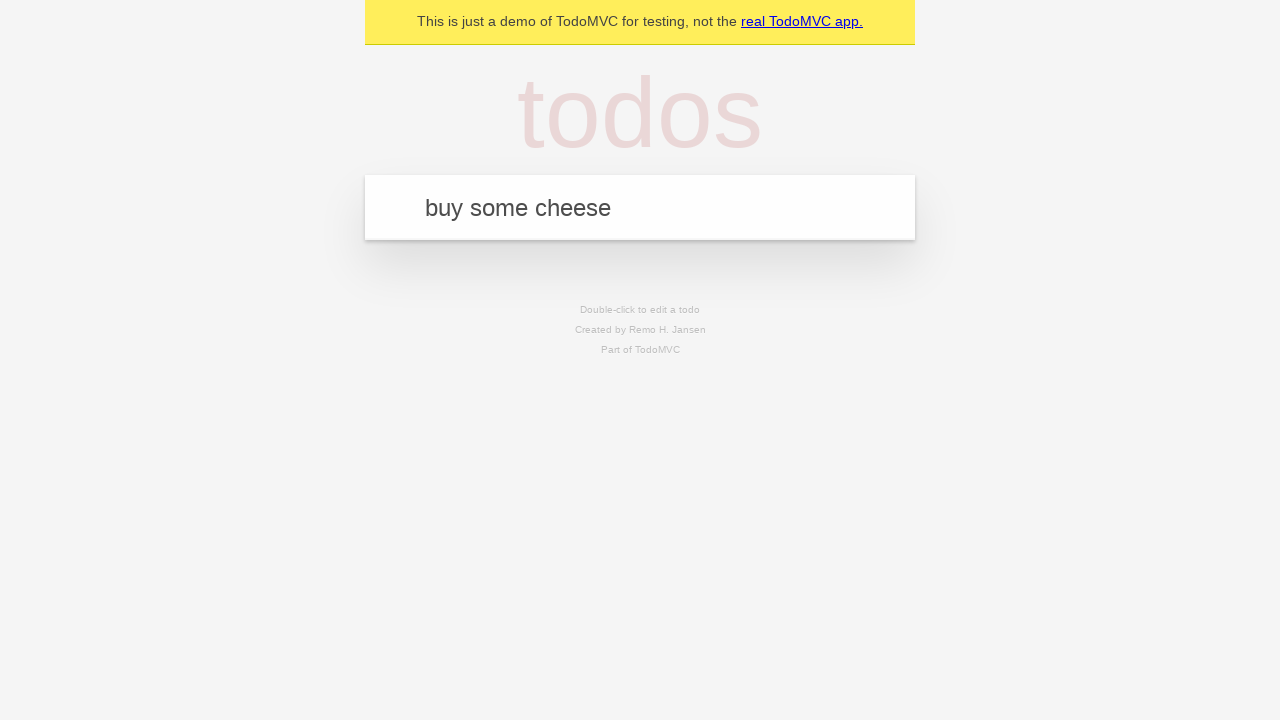

Pressed Enter to create first todo item on internal:attr=[placeholder="What needs to be done?"i]
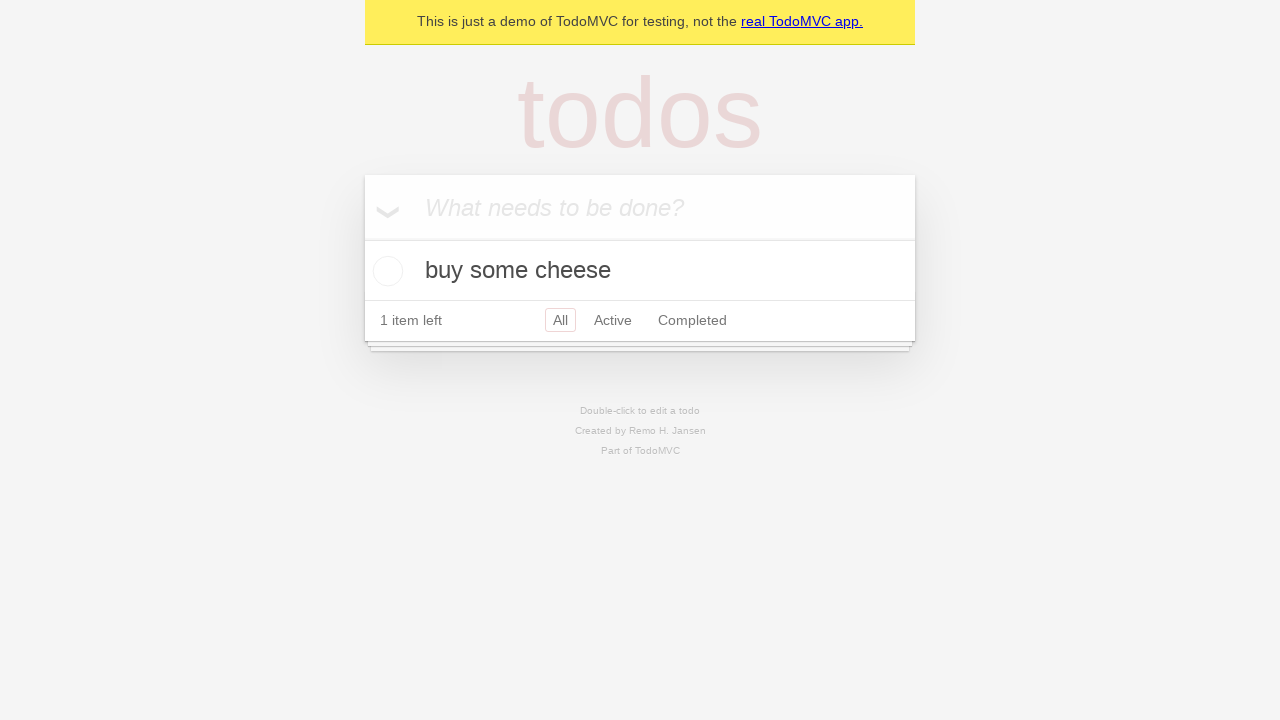

Filled todo input with 'feed the cat' on internal:attr=[placeholder="What needs to be done?"i]
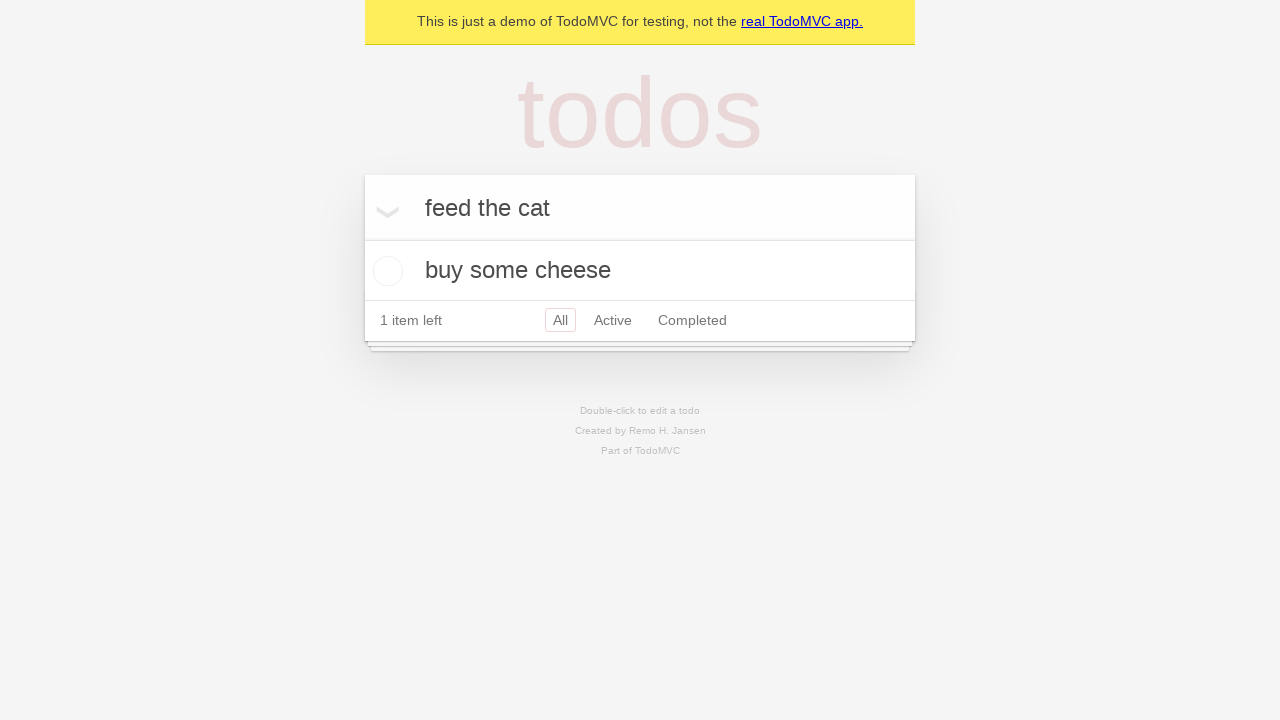

Pressed Enter to create second todo item on internal:attr=[placeholder="What needs to be done?"i]
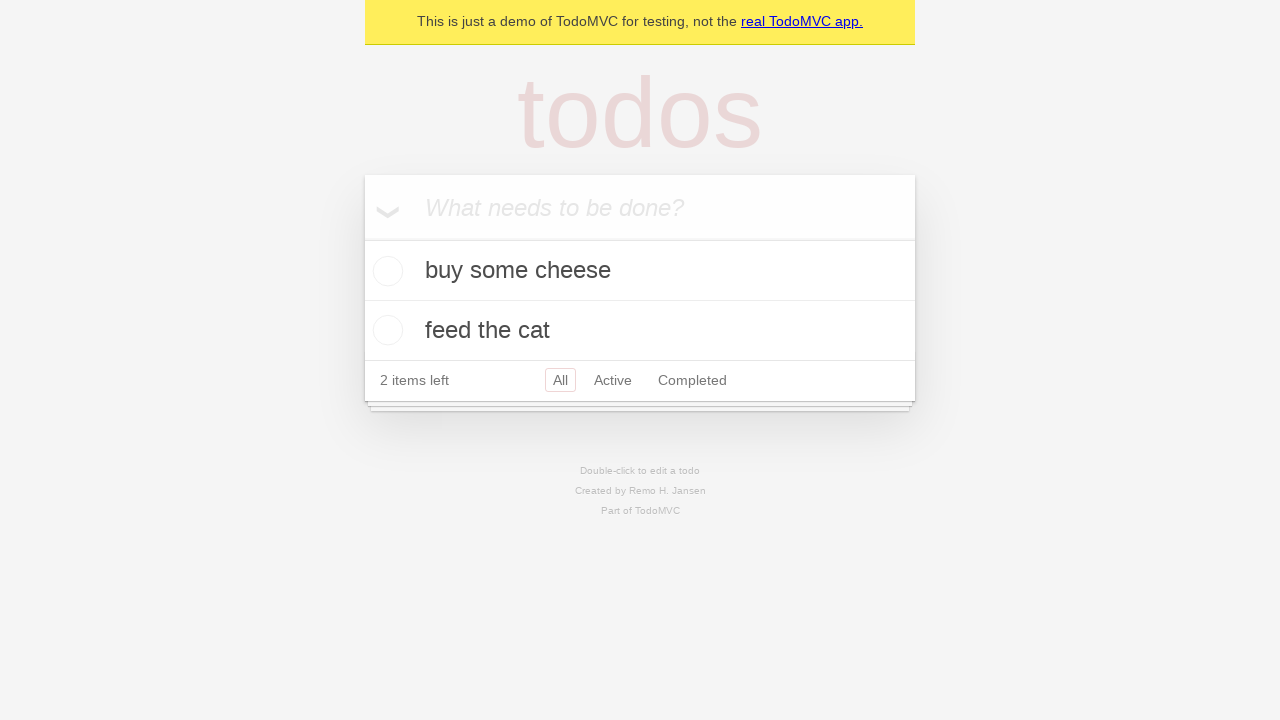

Filled todo input with 'book a doctors appointment' on internal:attr=[placeholder="What needs to be done?"i]
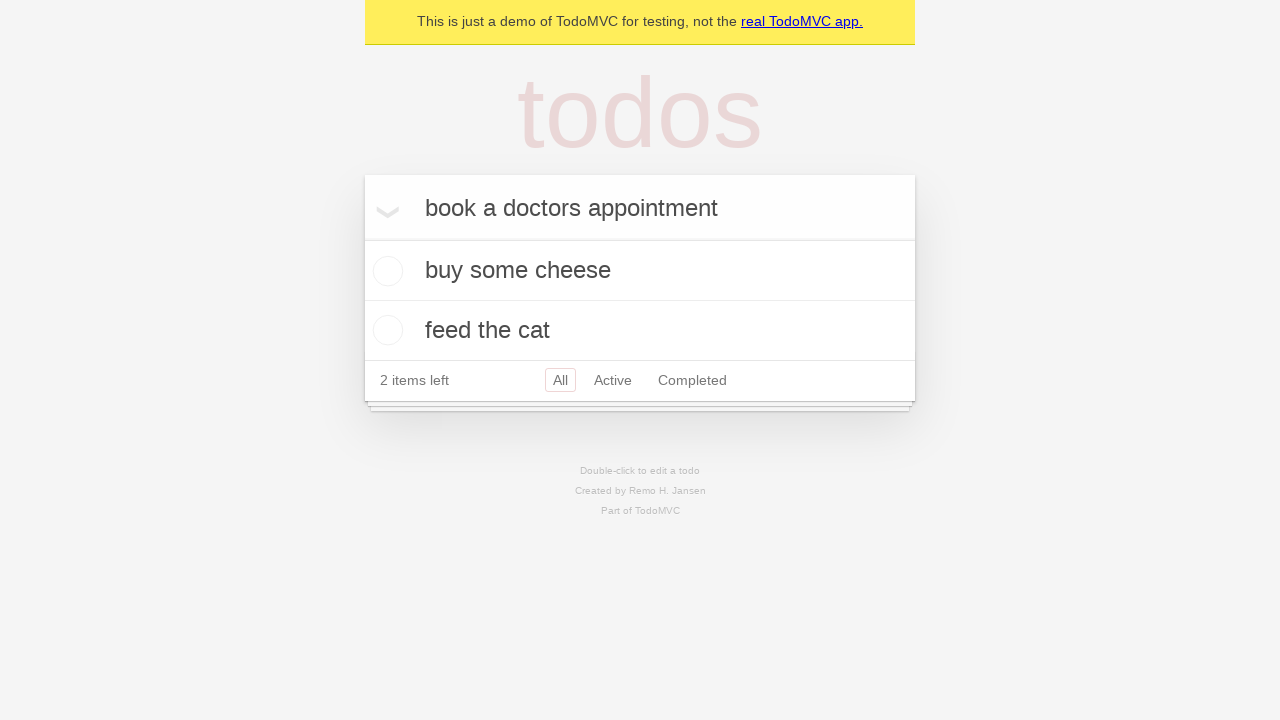

Pressed Enter to create third todo item on internal:attr=[placeholder="What needs to be done?"i]
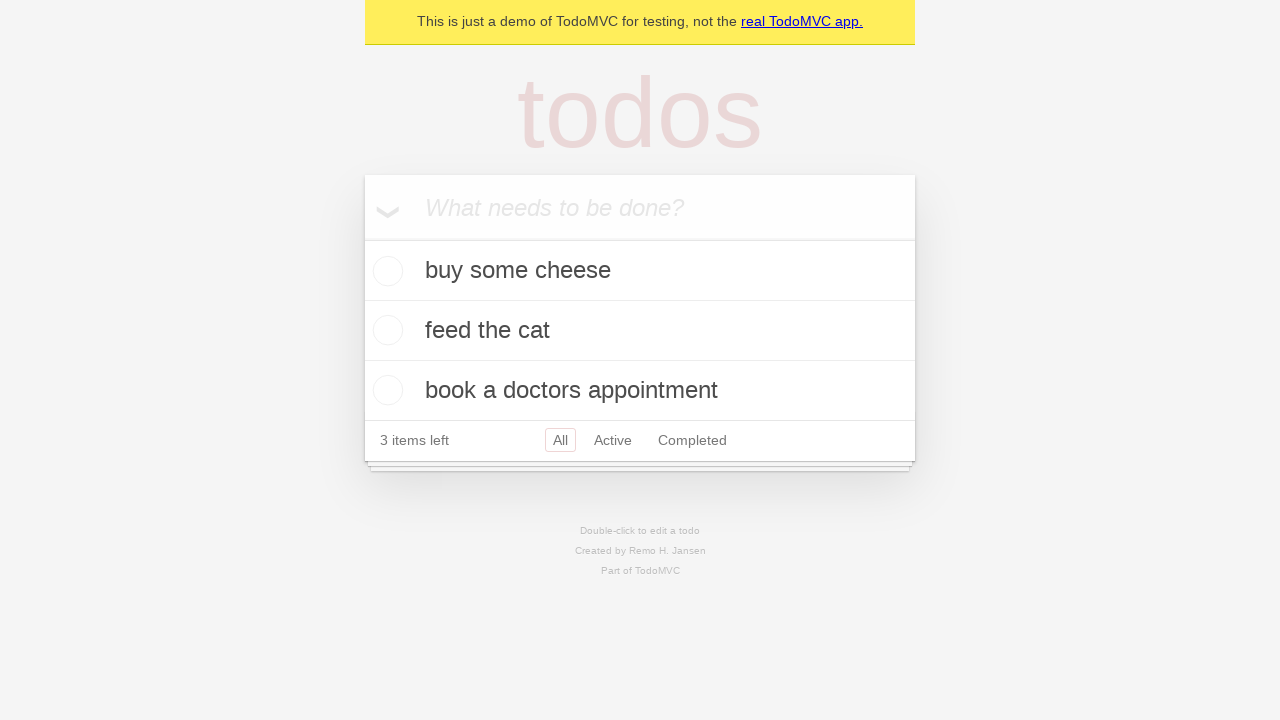

Waited for all three todo items to be created
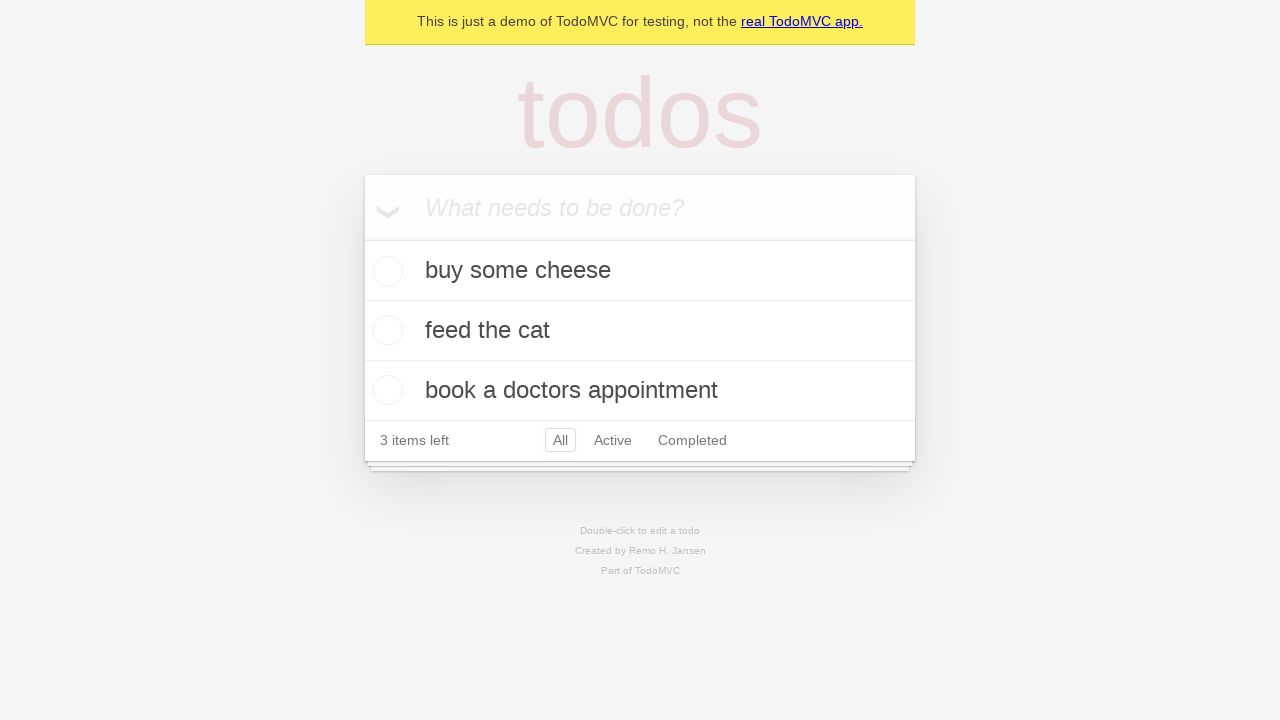

Checked the checkbox for the second todo item 'feed the cat' at (385, 330) on internal:testid=[data-testid="todo-item"s] >> nth=1 >> internal:role=checkbox
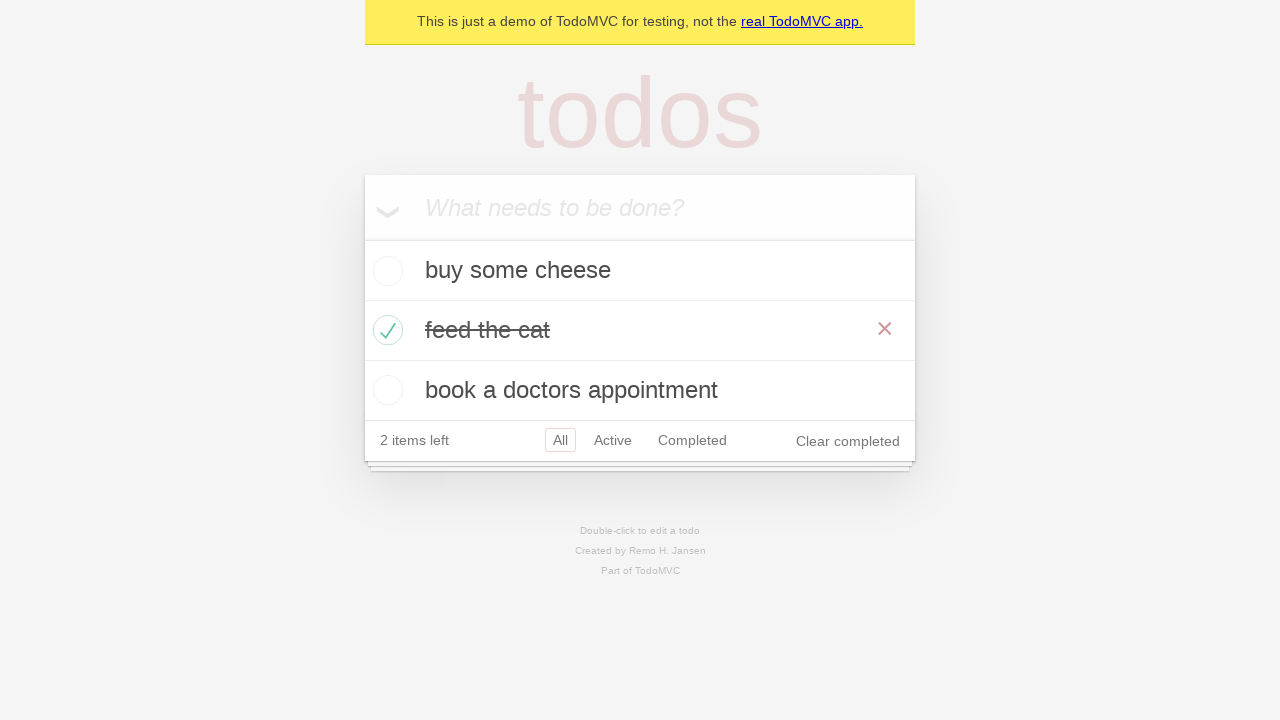

Clicked on Completed filter to display only completed items at (692, 440) on internal:role=link[name="Completed"i]
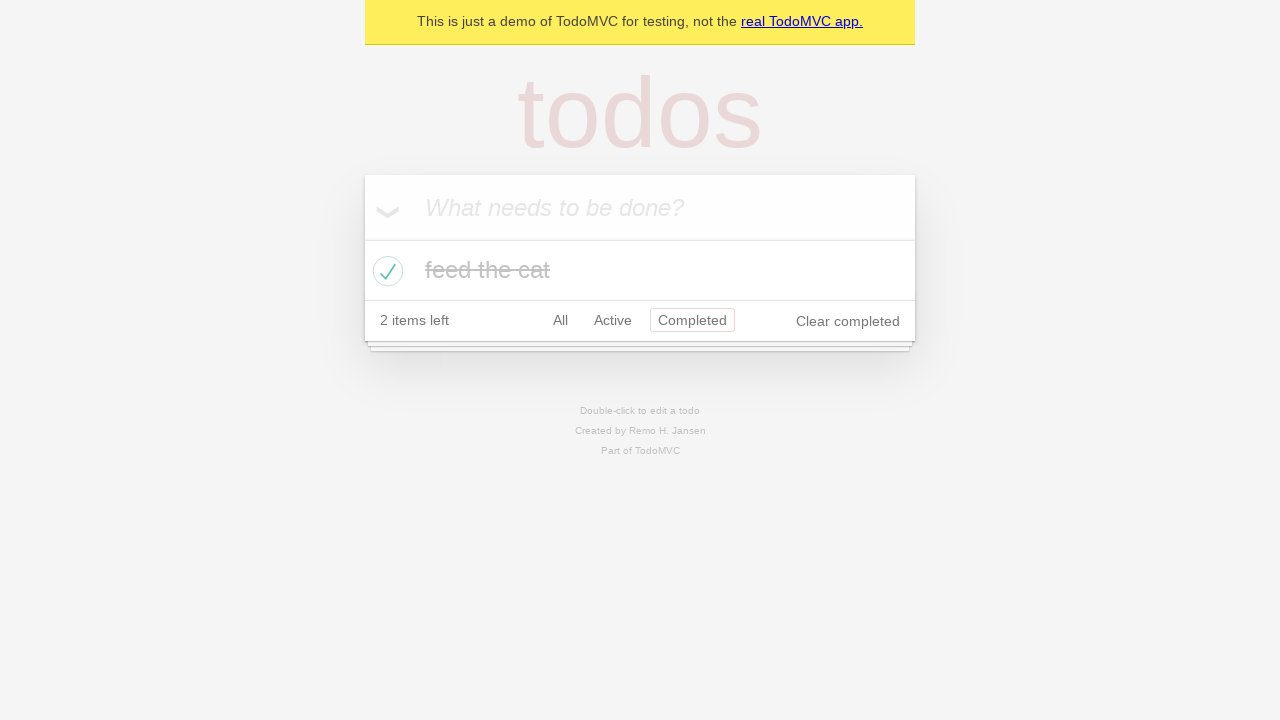

Waited for filtered view to display only one completed todo item
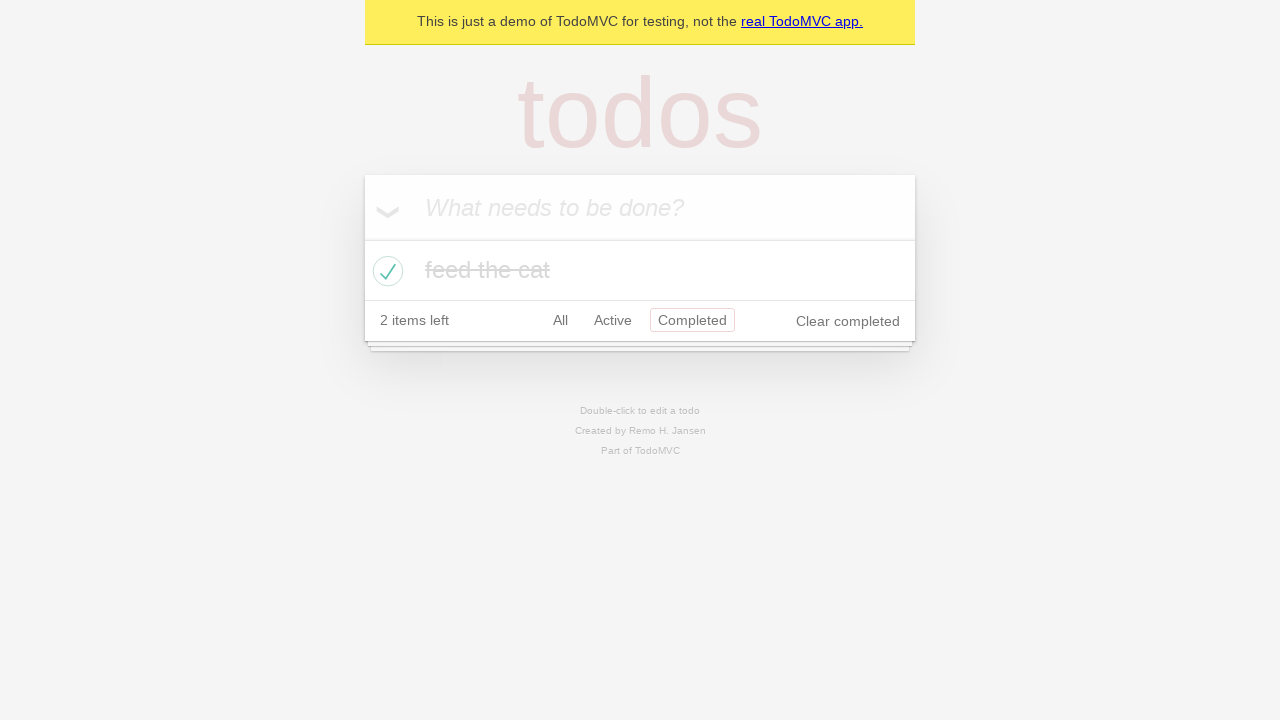

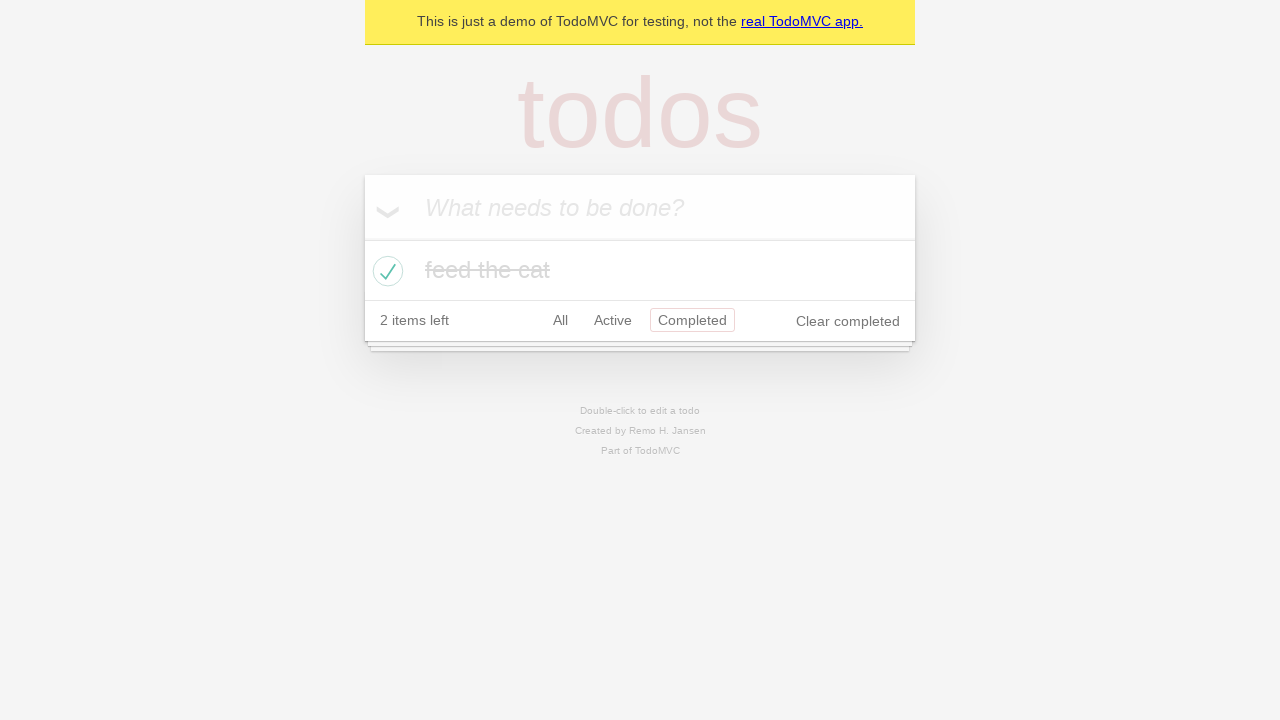